Navigates to a demo application login page and clicks the login button to access the main app page

Starting URL: https://demo.applitools.com

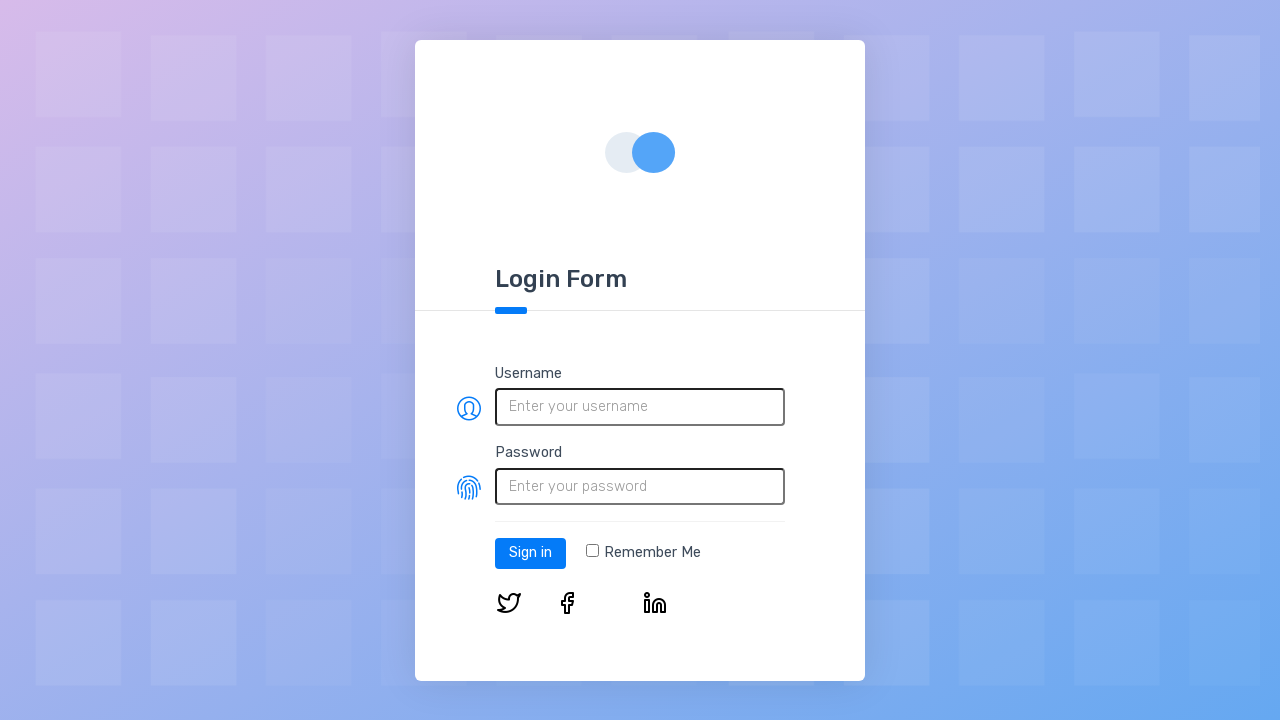

Clicked the 'Log in' button at (530, 553) on #log-in
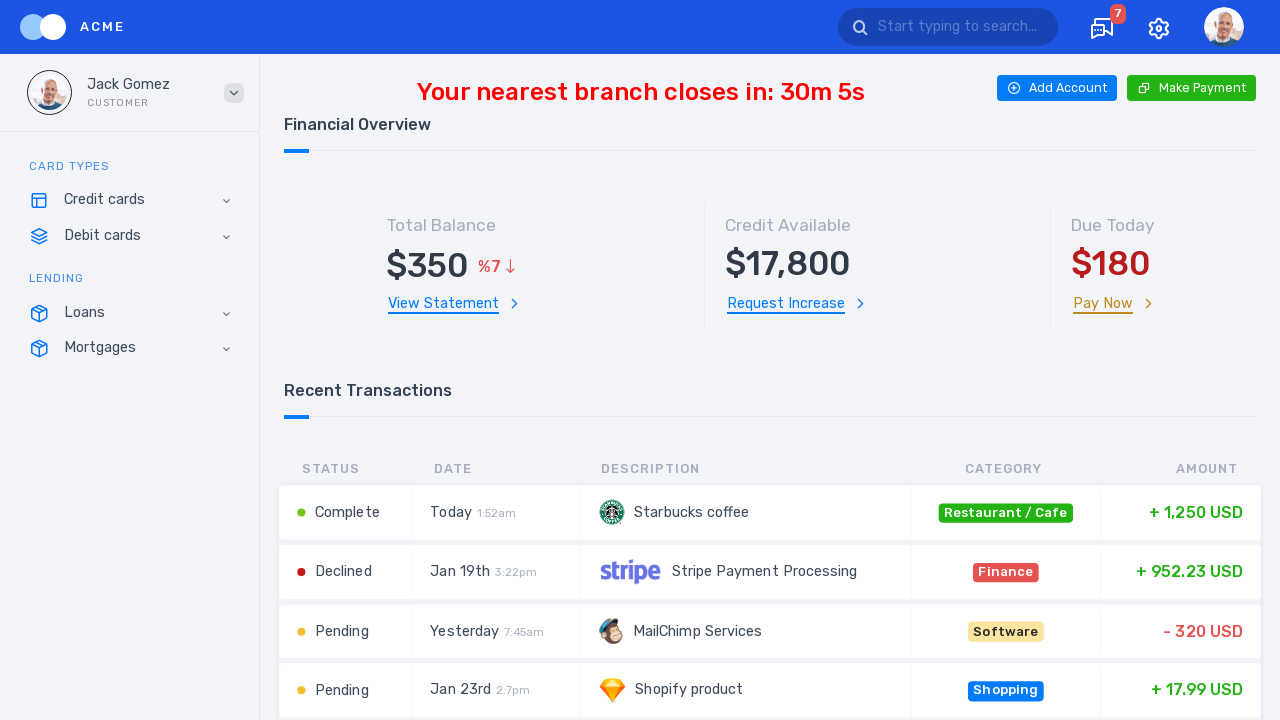

Main app page loaded after login
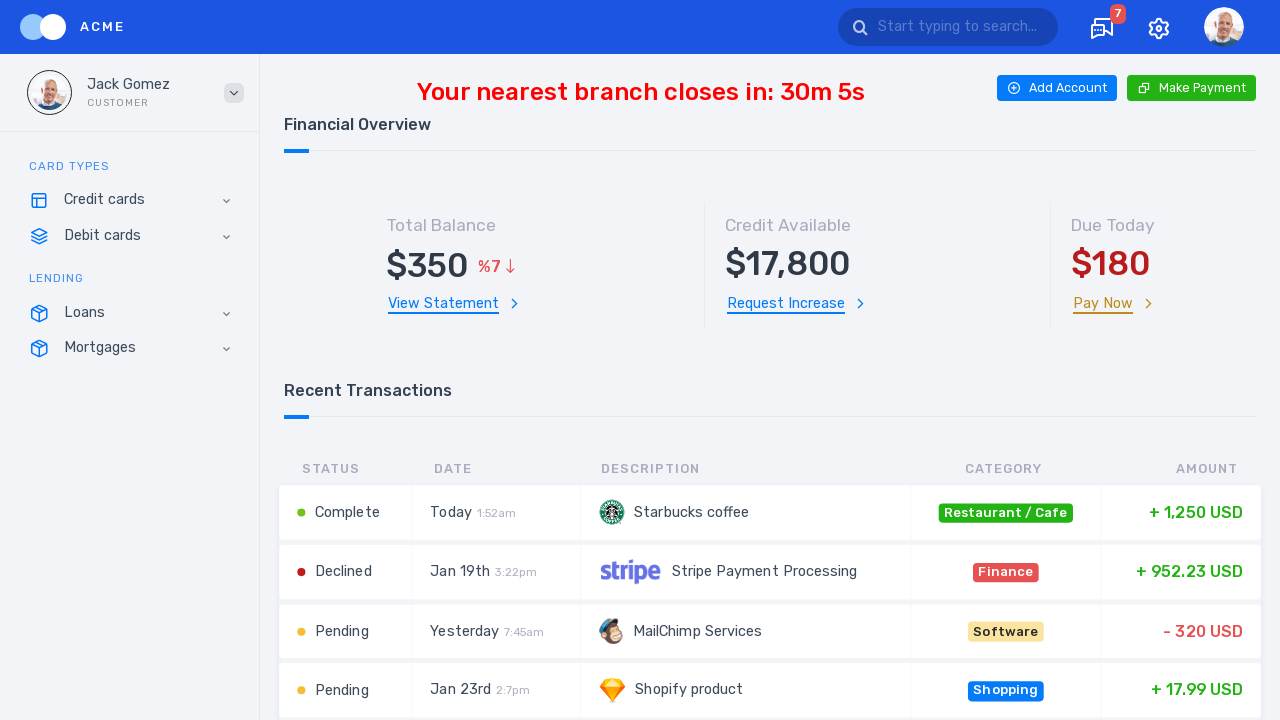

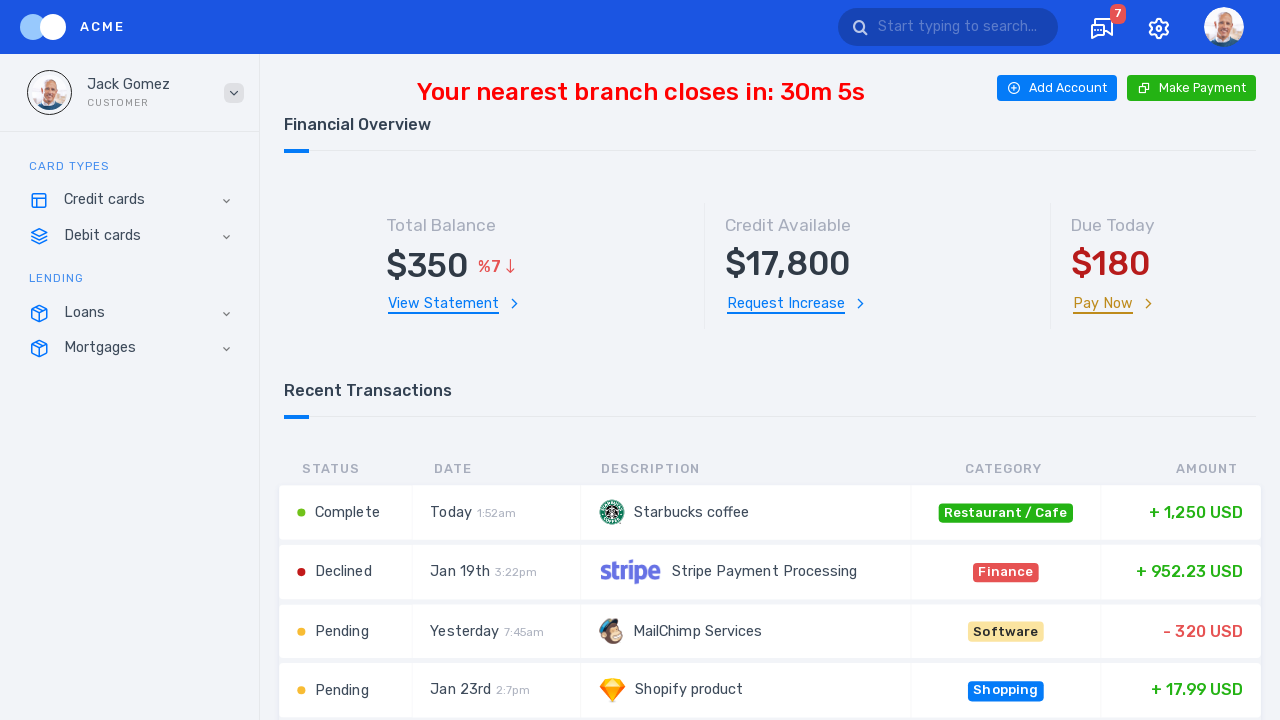